Tests JavaScript alert handling by clicking a button that triggers an alert, accepting the alert, and verifying the result message is displayed on the page.

Starting URL: http://the-internet.herokuapp.com/javascript_alerts

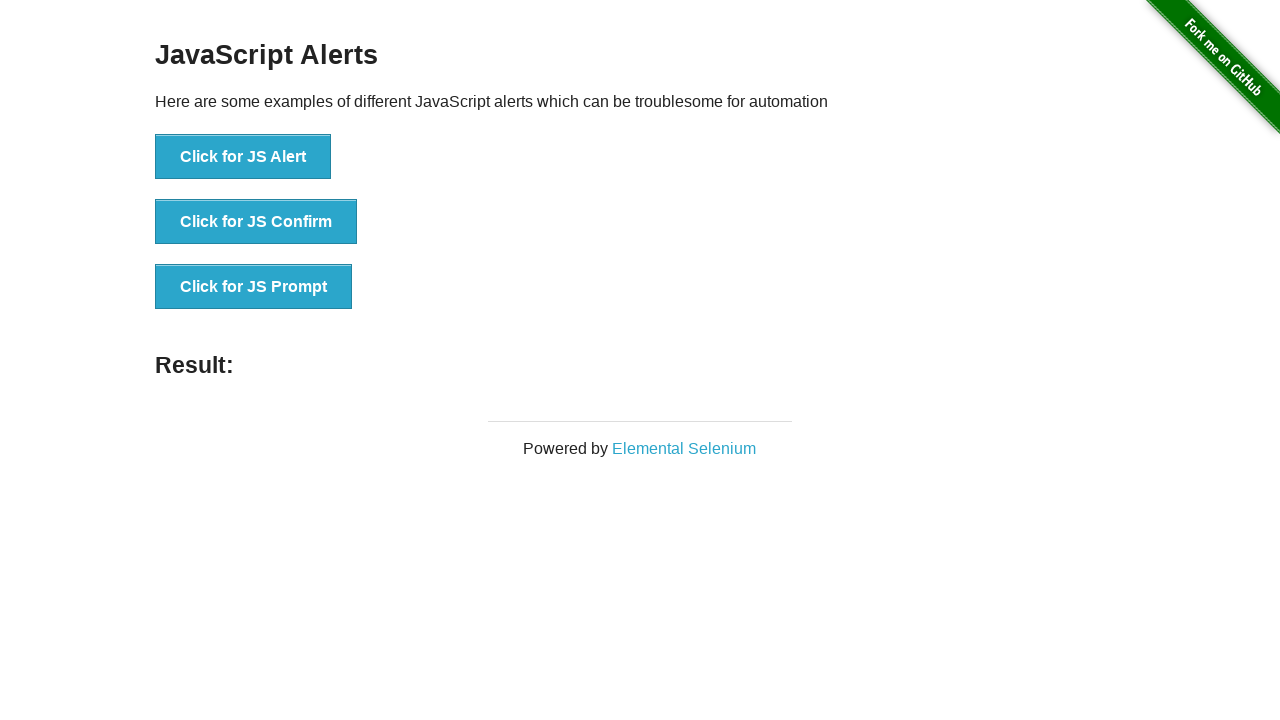

Clicked the first button to trigger JavaScript alert at (243, 157) on ul > li:nth-child(1) > button
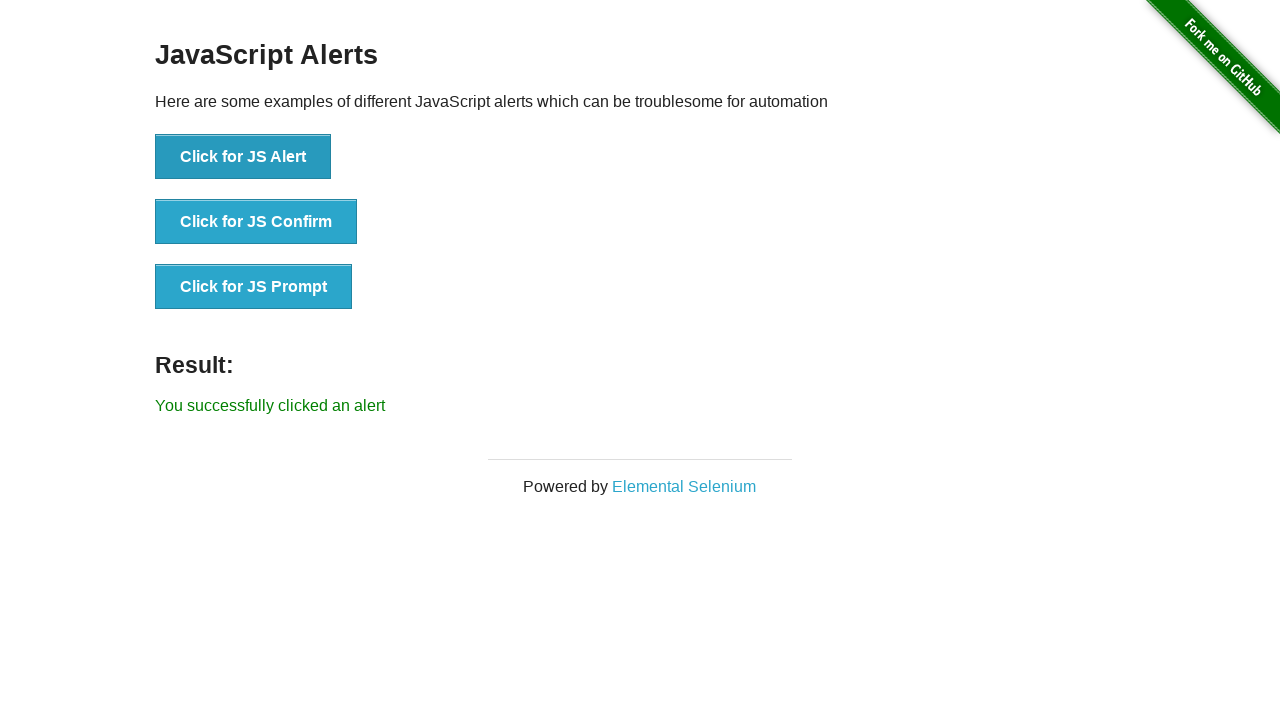

Set up dialog handler to accept alert
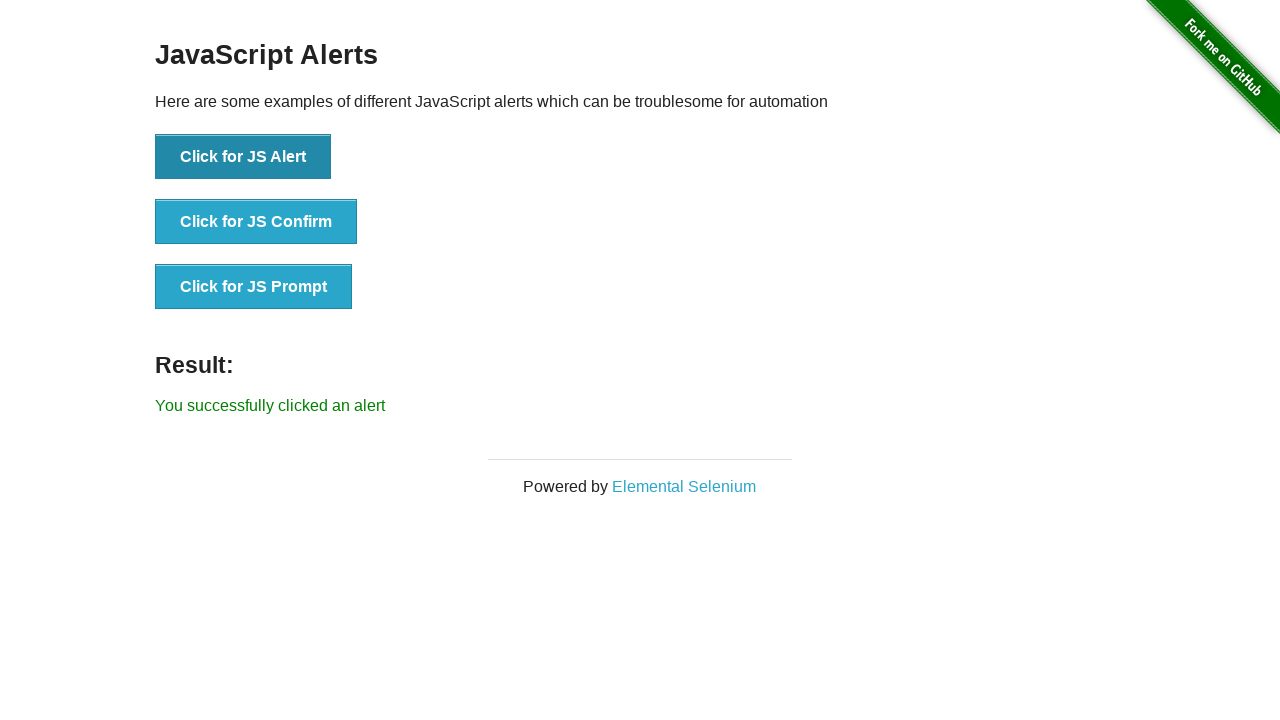

Result message element loaded
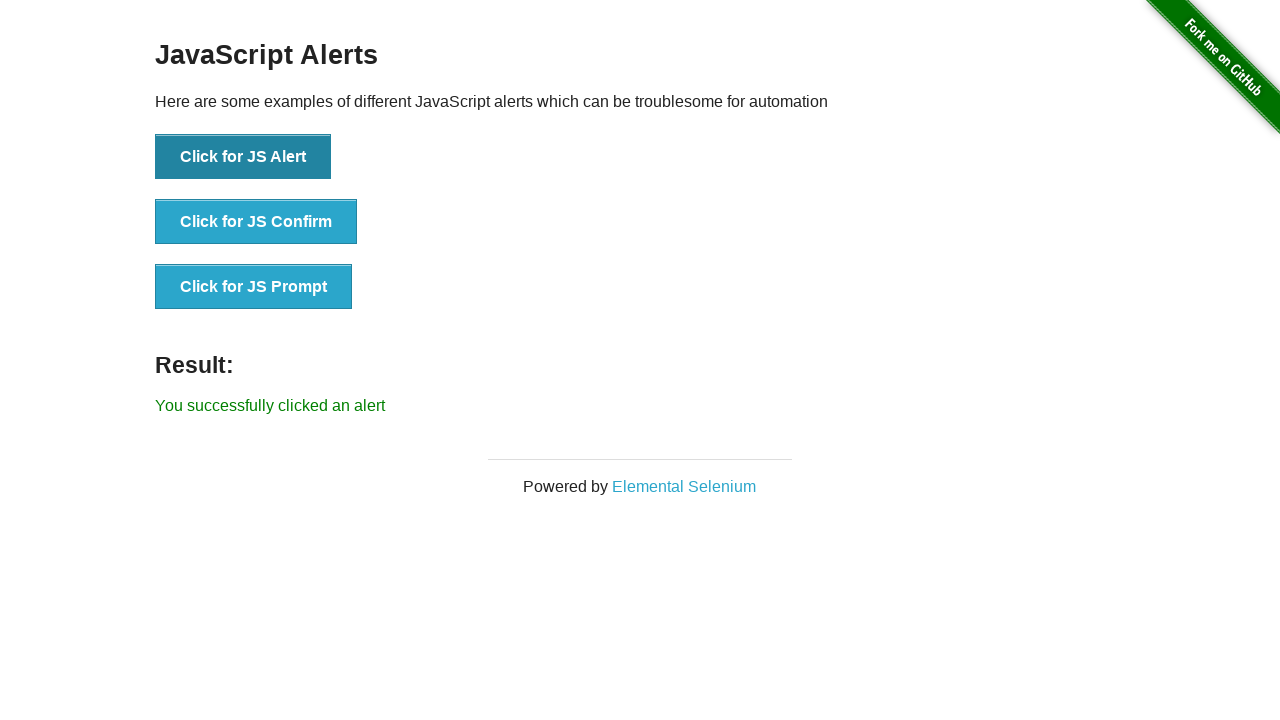

Retrieved result message text content
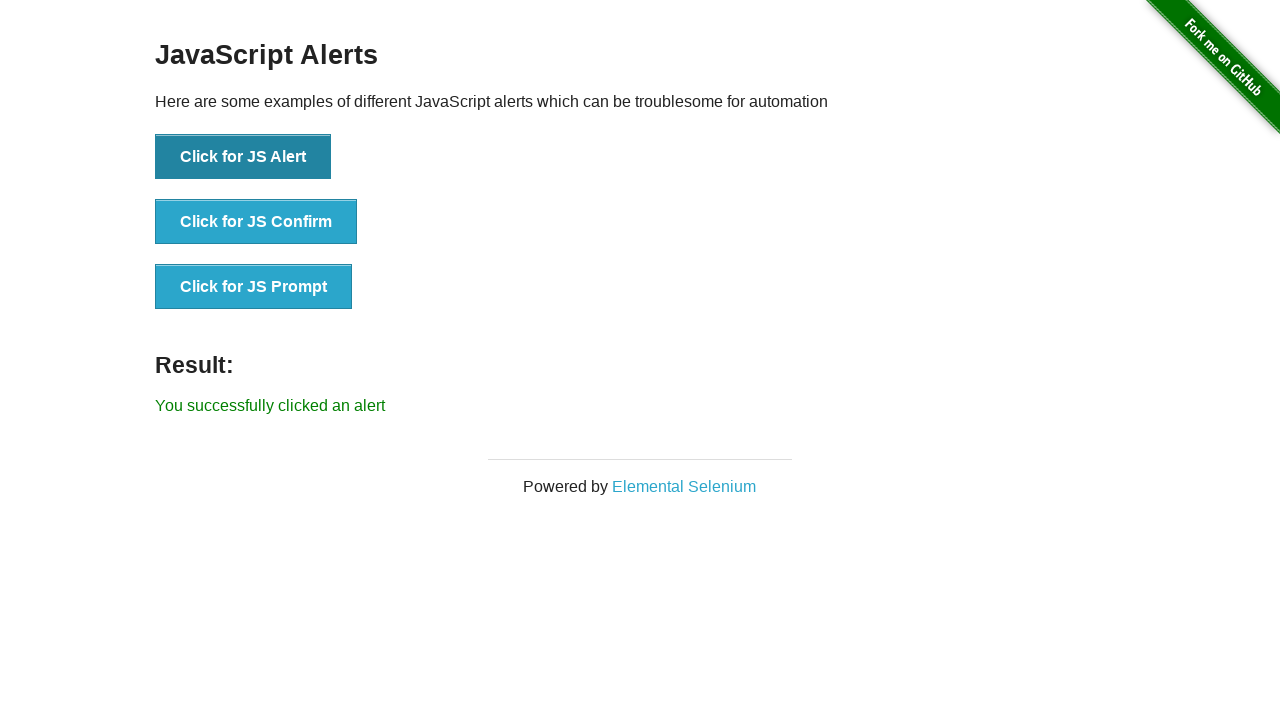

Verified result message is 'You successfully clicked an alert'
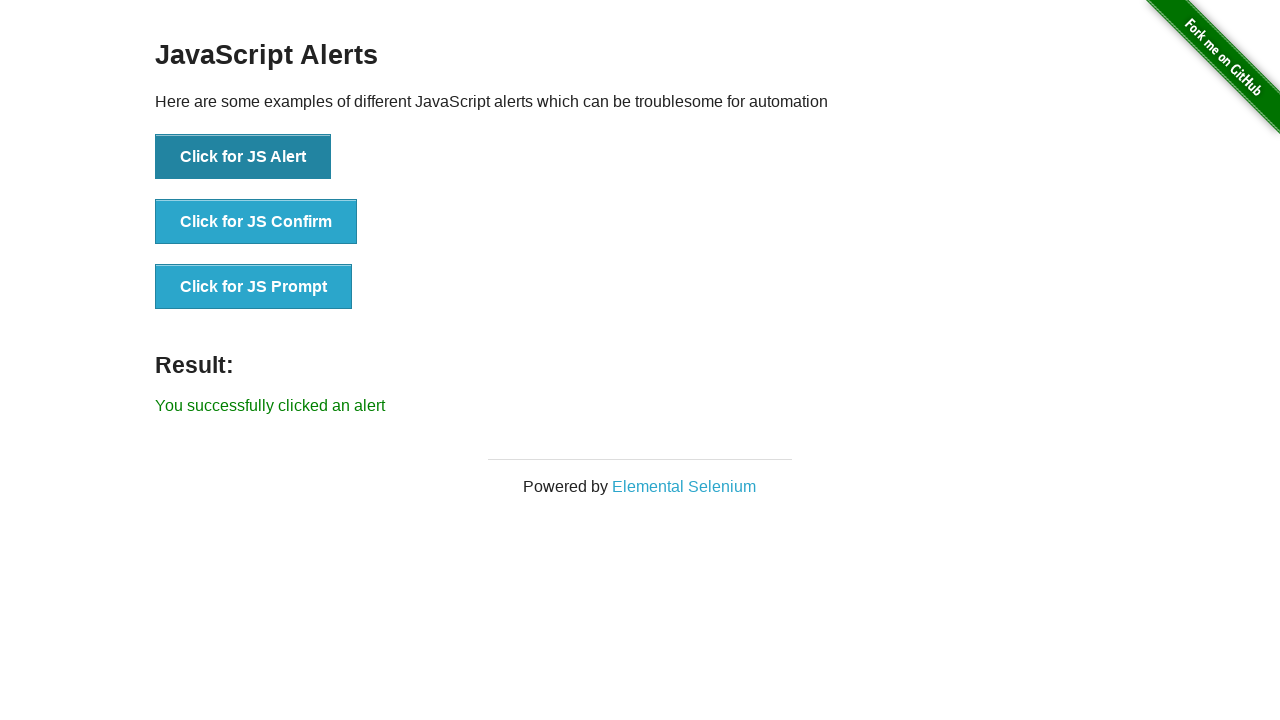

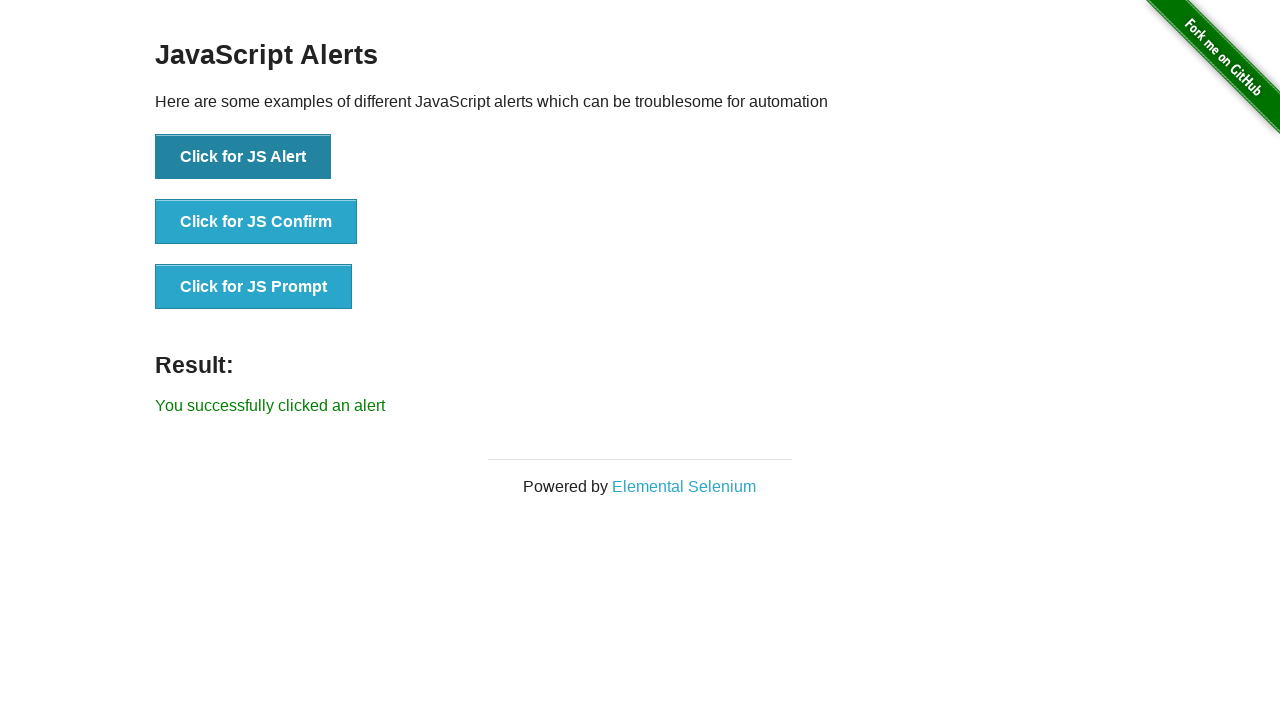